Tests that edits are cancelled when pressing Escape key

Starting URL: https://demo.playwright.dev/todomvc

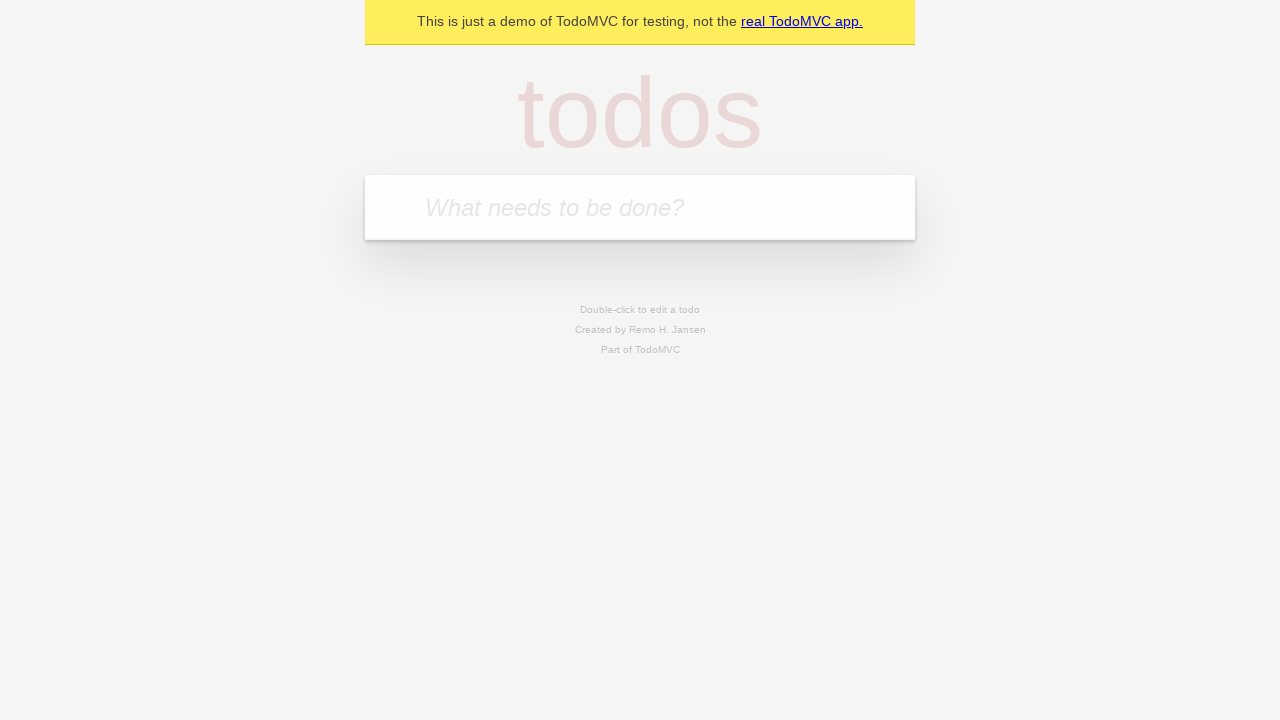

Filled todo input with 'buy some cheese' on internal:attr=[placeholder="What needs to be done?"i]
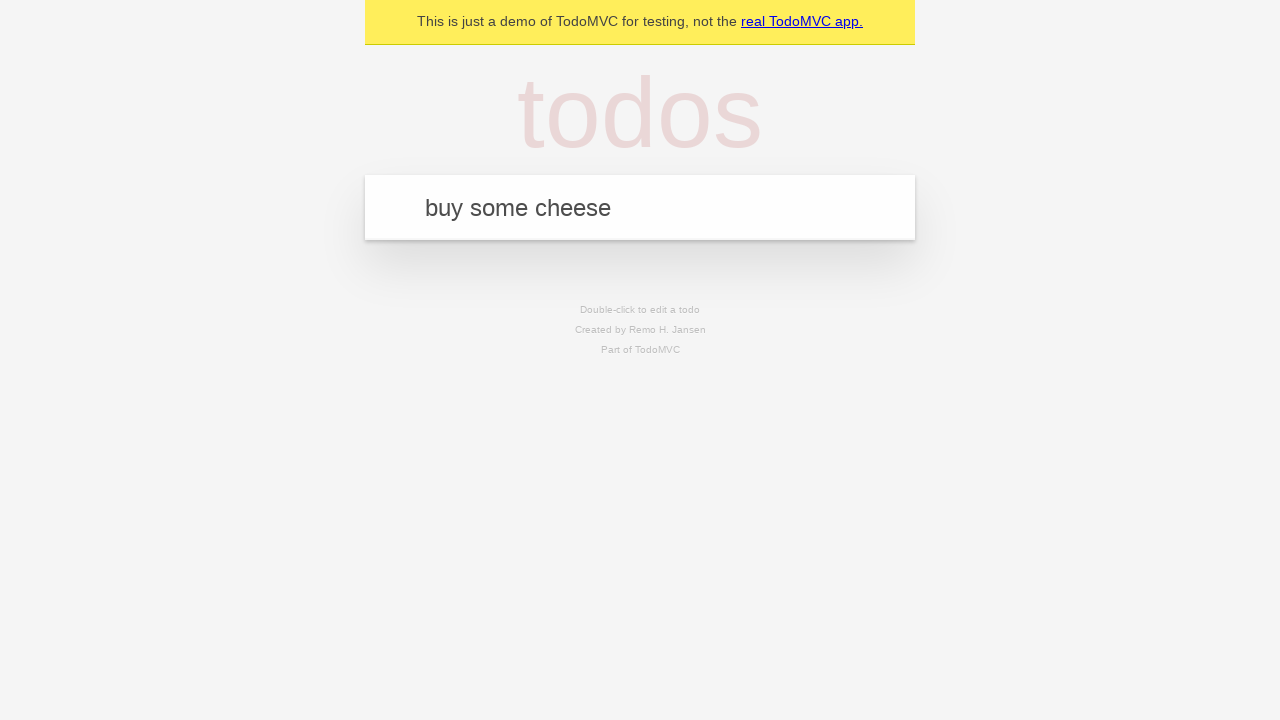

Pressed Enter to create first todo on internal:attr=[placeholder="What needs to be done?"i]
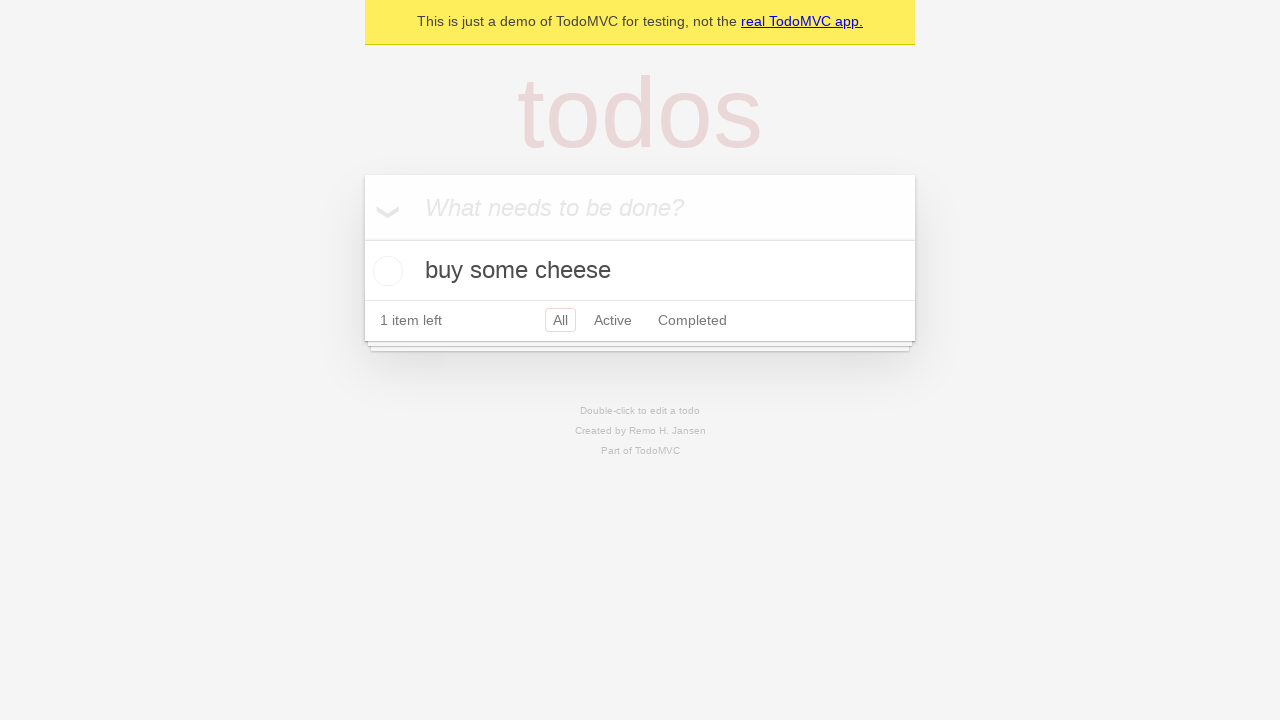

Filled todo input with 'feed the cat' on internal:attr=[placeholder="What needs to be done?"i]
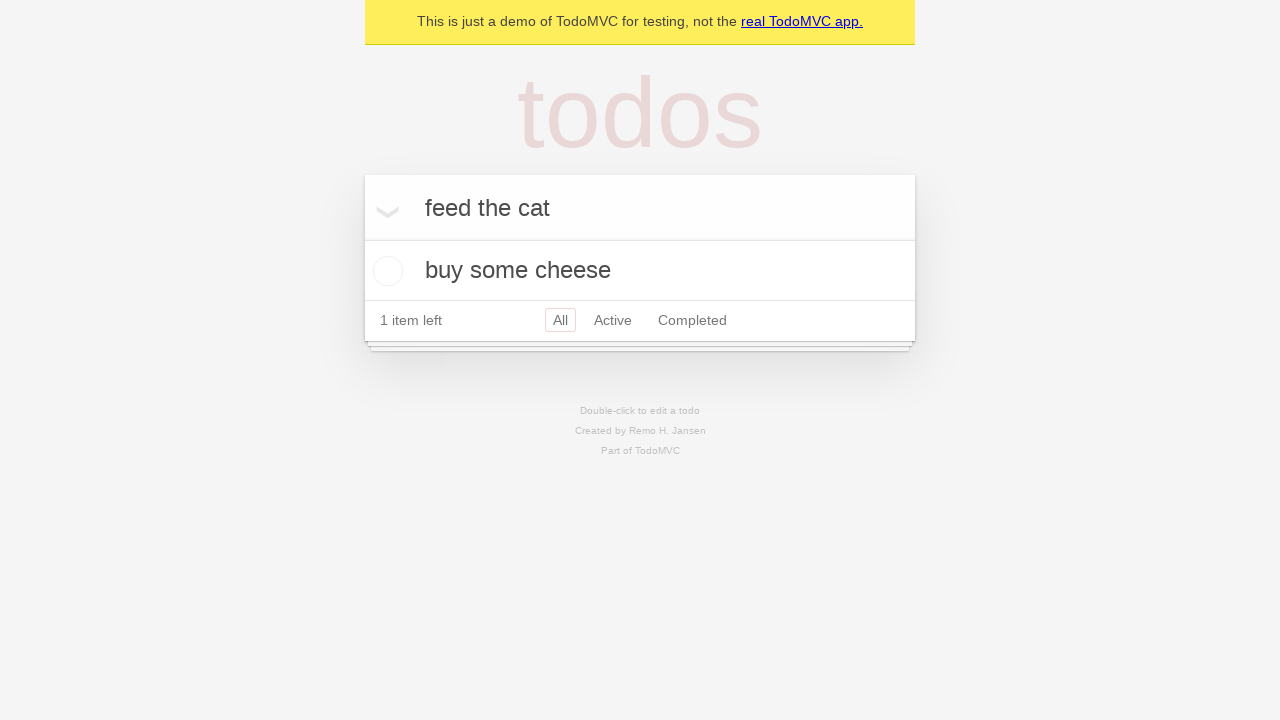

Pressed Enter to create second todo on internal:attr=[placeholder="What needs to be done?"i]
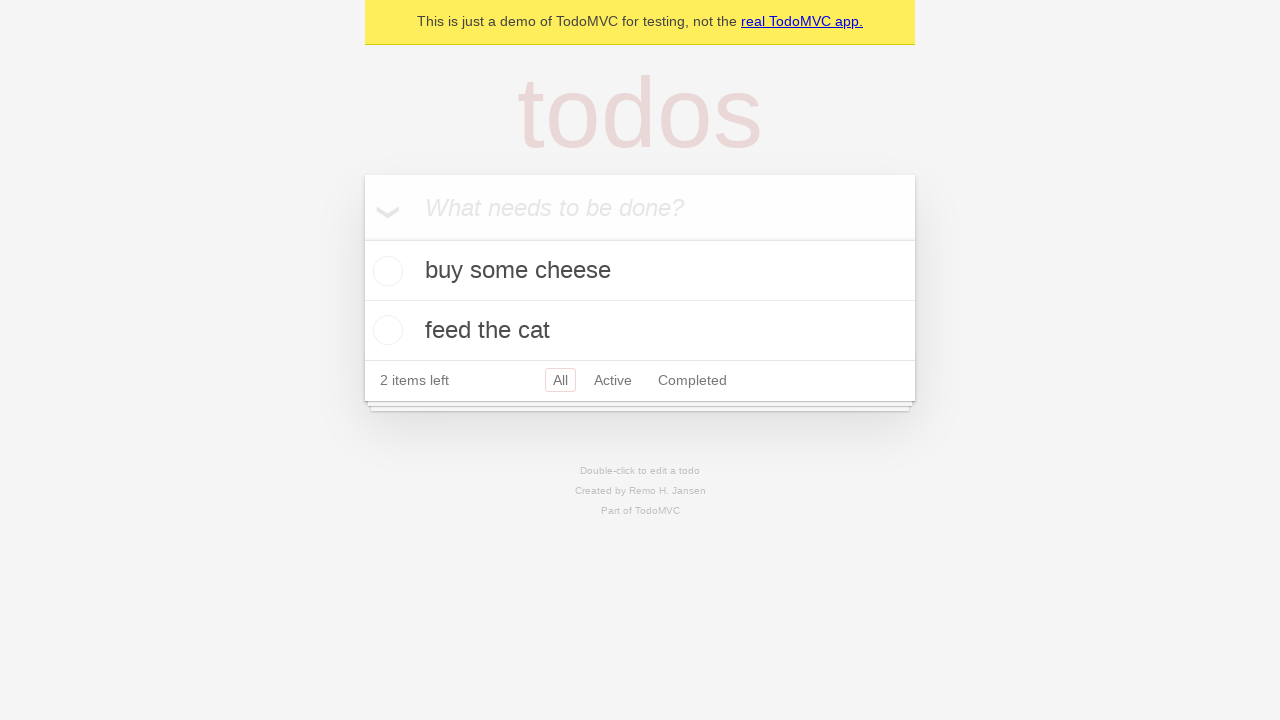

Filled todo input with 'book a doctors appointment' on internal:attr=[placeholder="What needs to be done?"i]
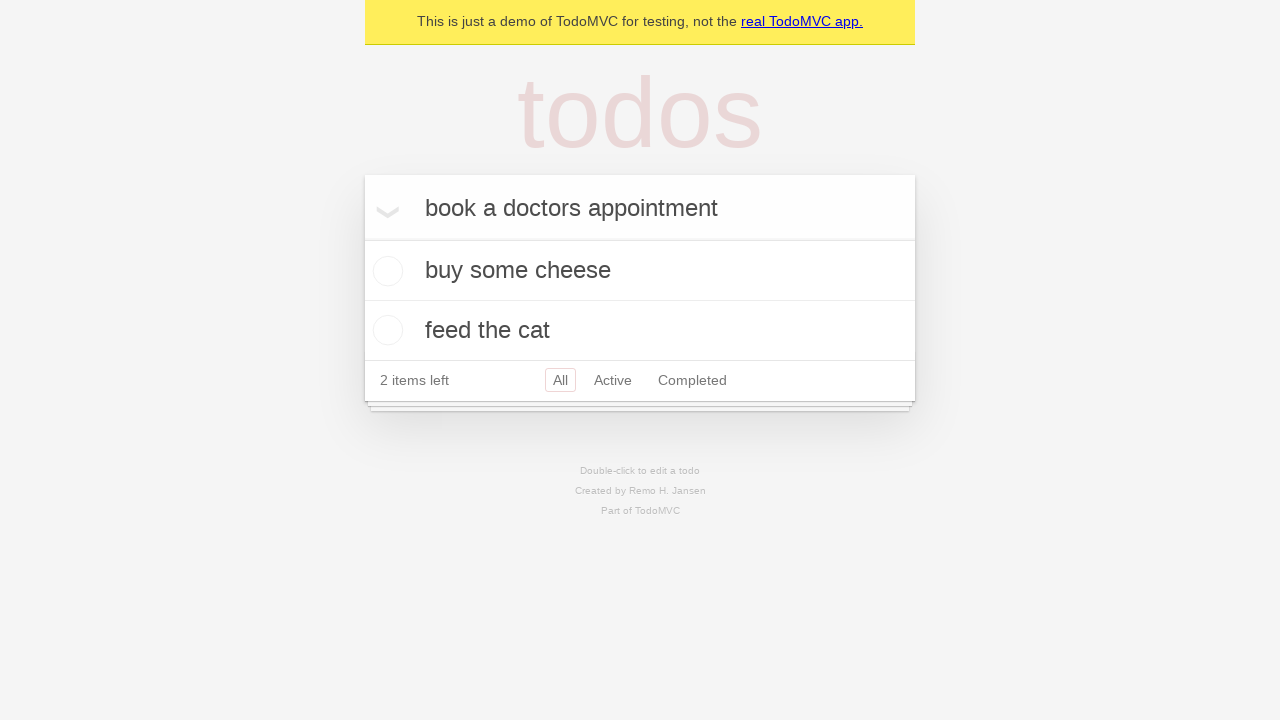

Pressed Enter to create third todo on internal:attr=[placeholder="What needs to be done?"i]
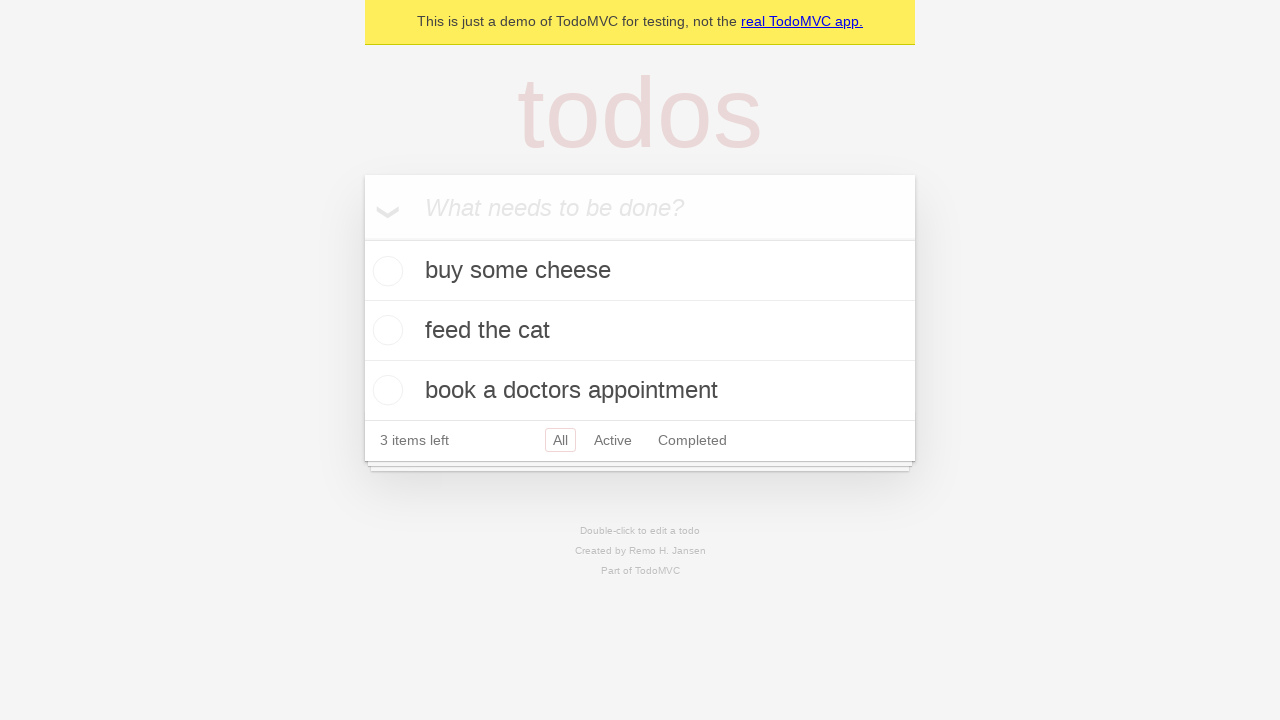

Double-clicked second todo to enter edit mode at (640, 331) on internal:testid=[data-testid="todo-item"s] >> nth=1
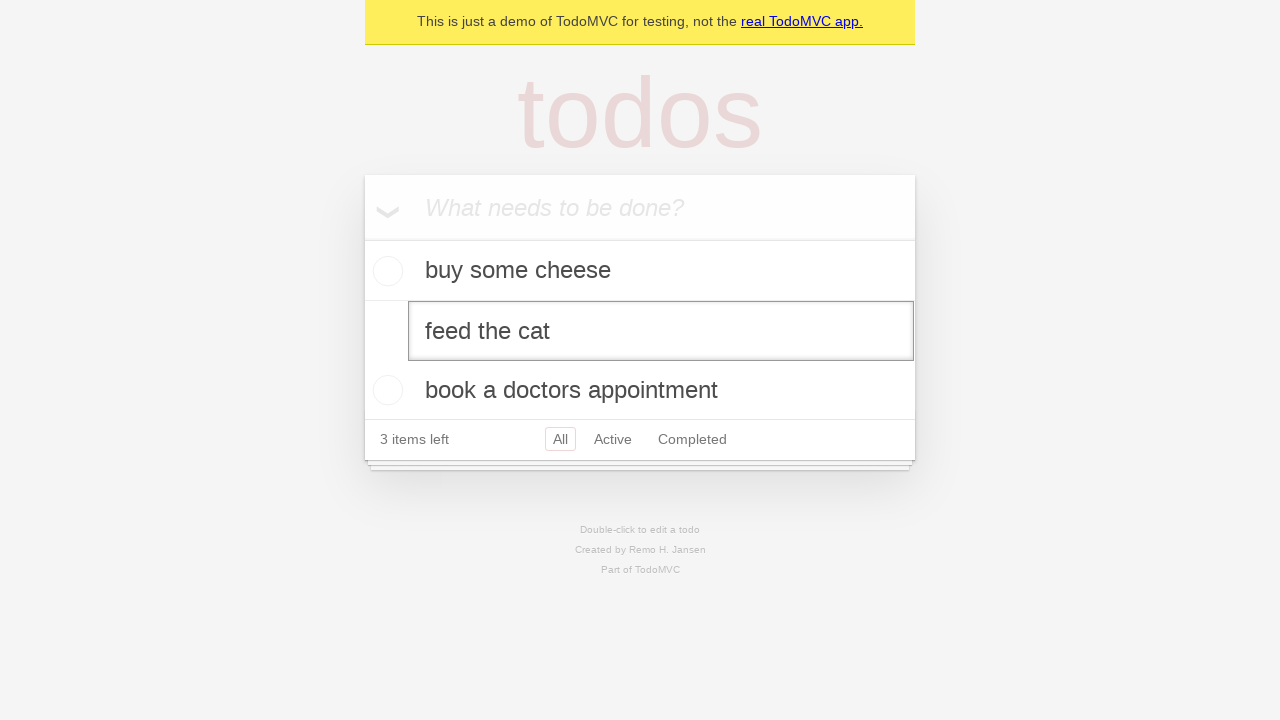

Filled edit field with 'buy some sausages' on internal:testid=[data-testid="todo-item"s] >> nth=1 >> internal:role=textbox[nam
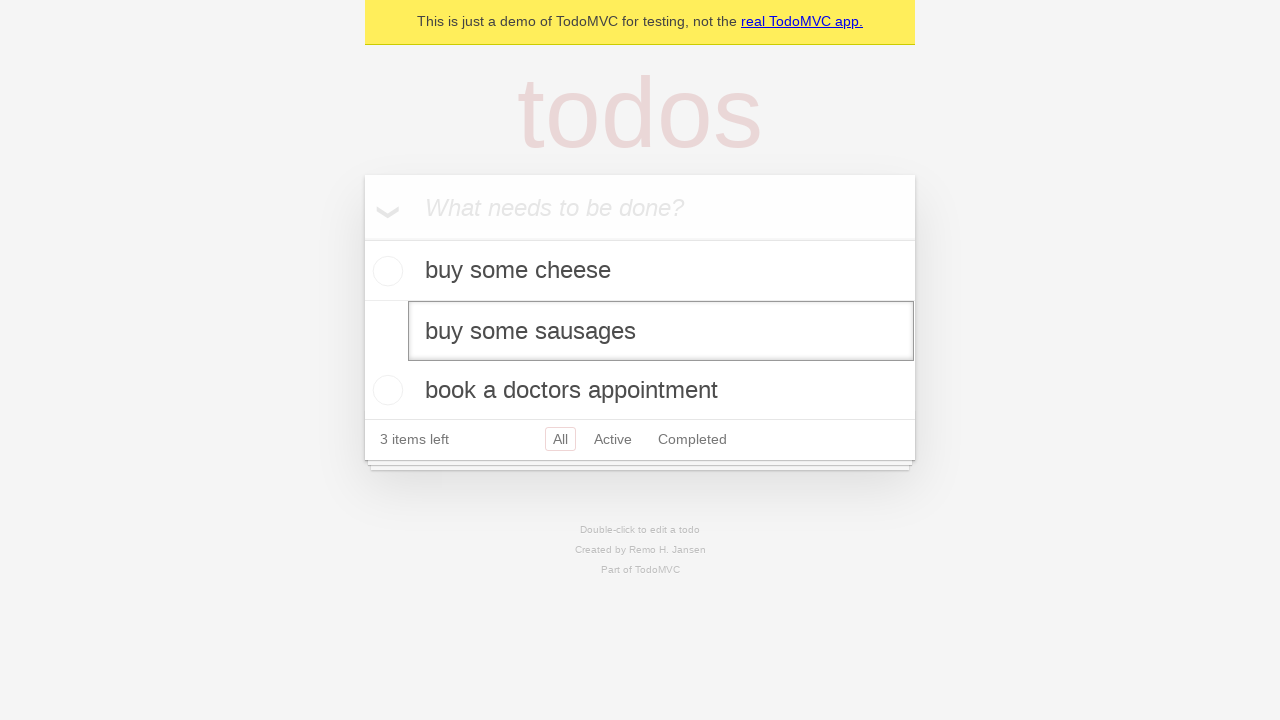

Pressed Escape key to cancel edit on internal:testid=[data-testid="todo-item"s] >> nth=1 >> internal:role=textbox[nam
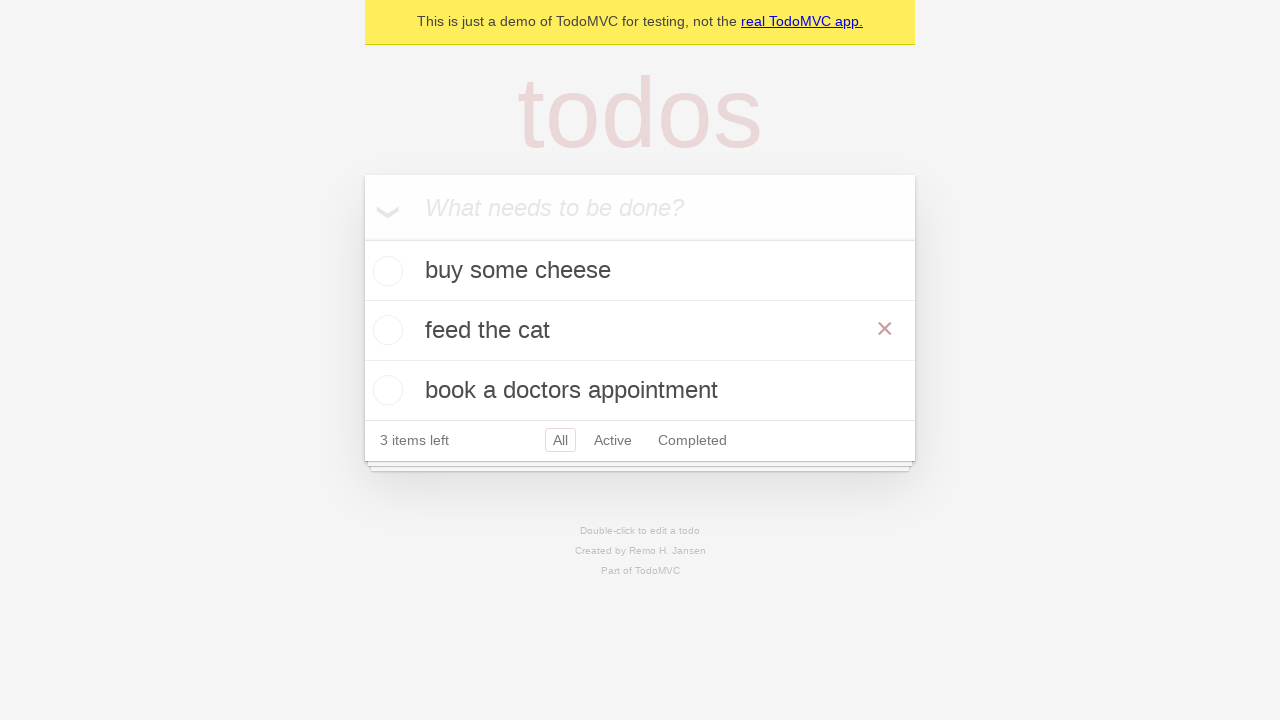

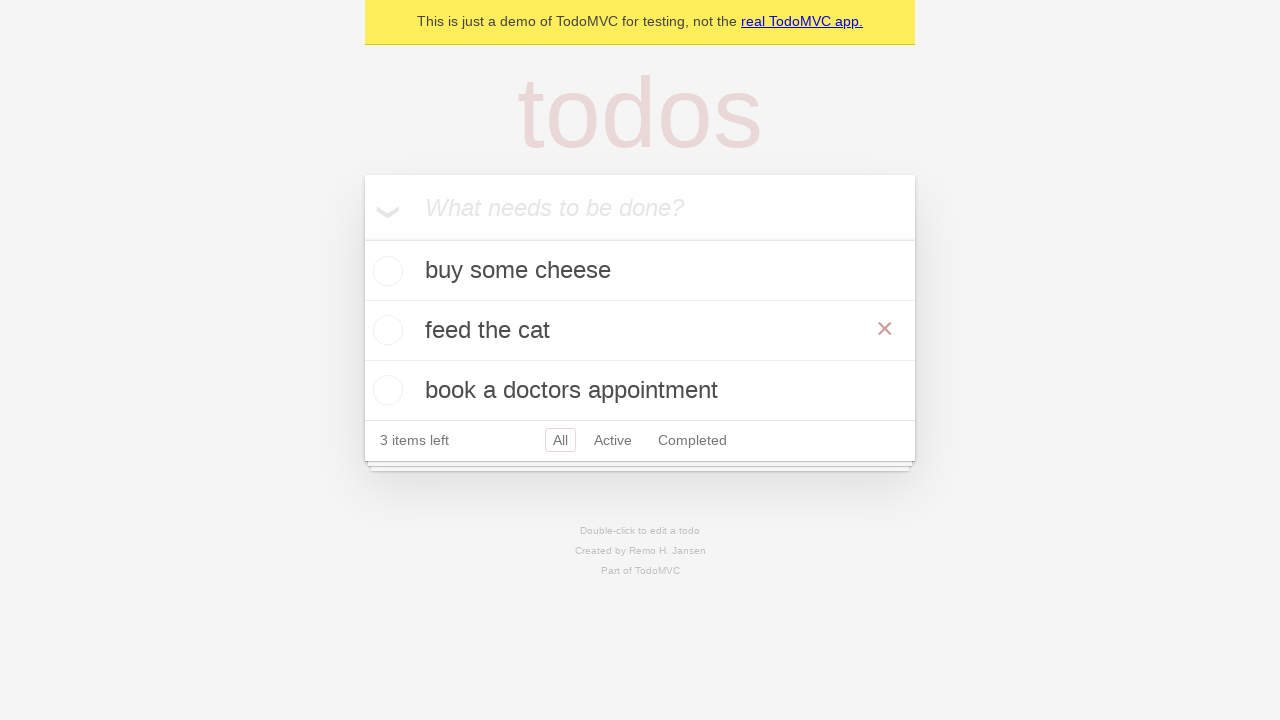